Tests child window handling by clicking a button that opens a new window and switching to it to read content

Starting URL: https://demo.automationtesting.in/Windows.html

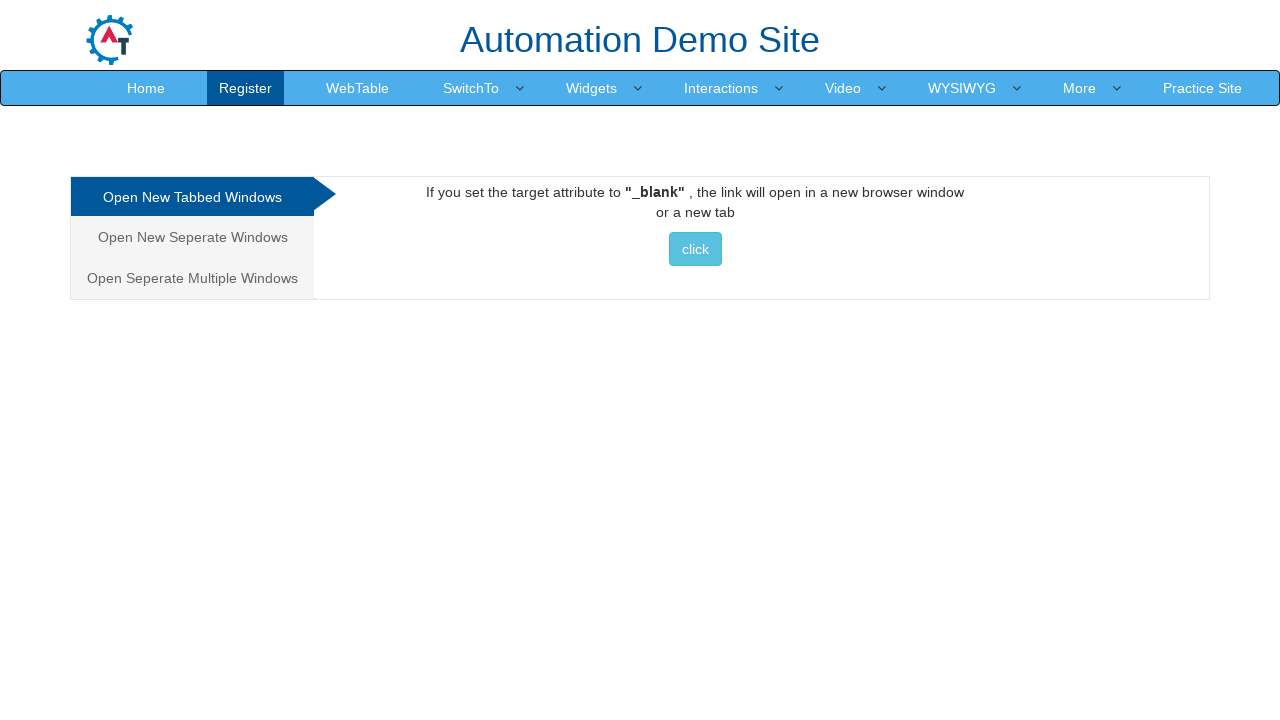

Clicked button to open child window at (695, 249) on xpath=//button[@class='btn btn-info']
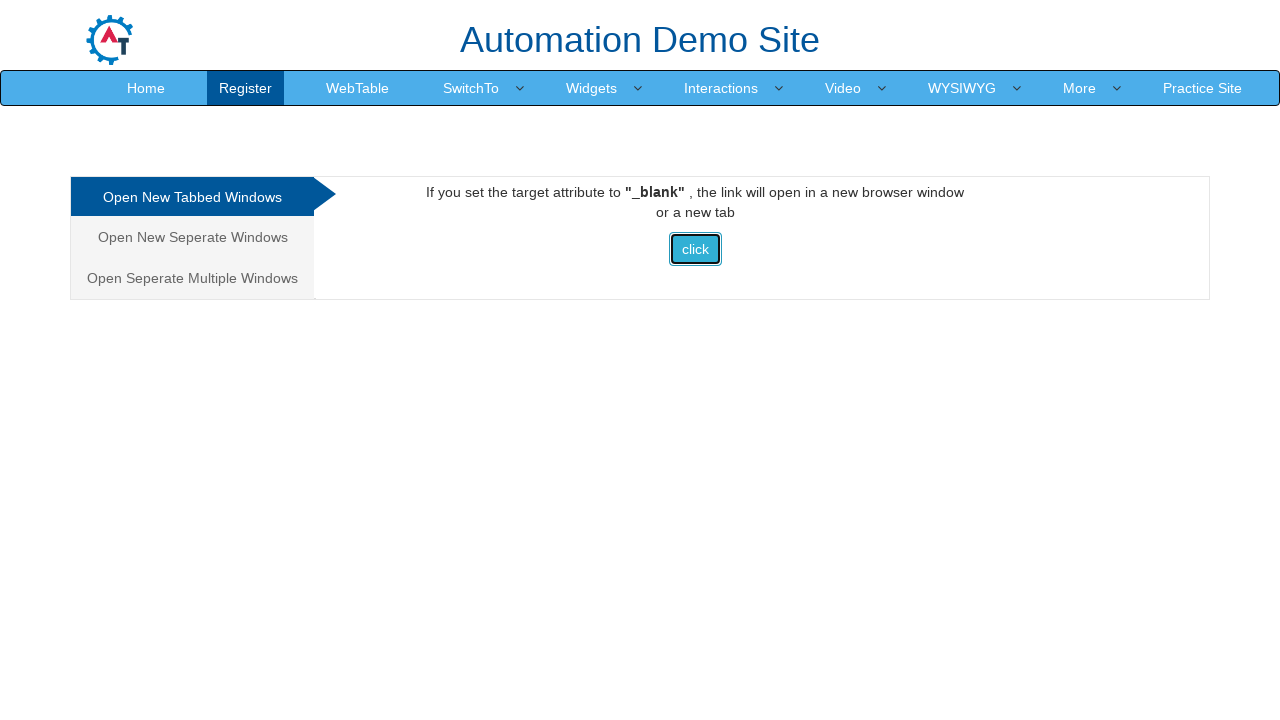

Child window opened and captured
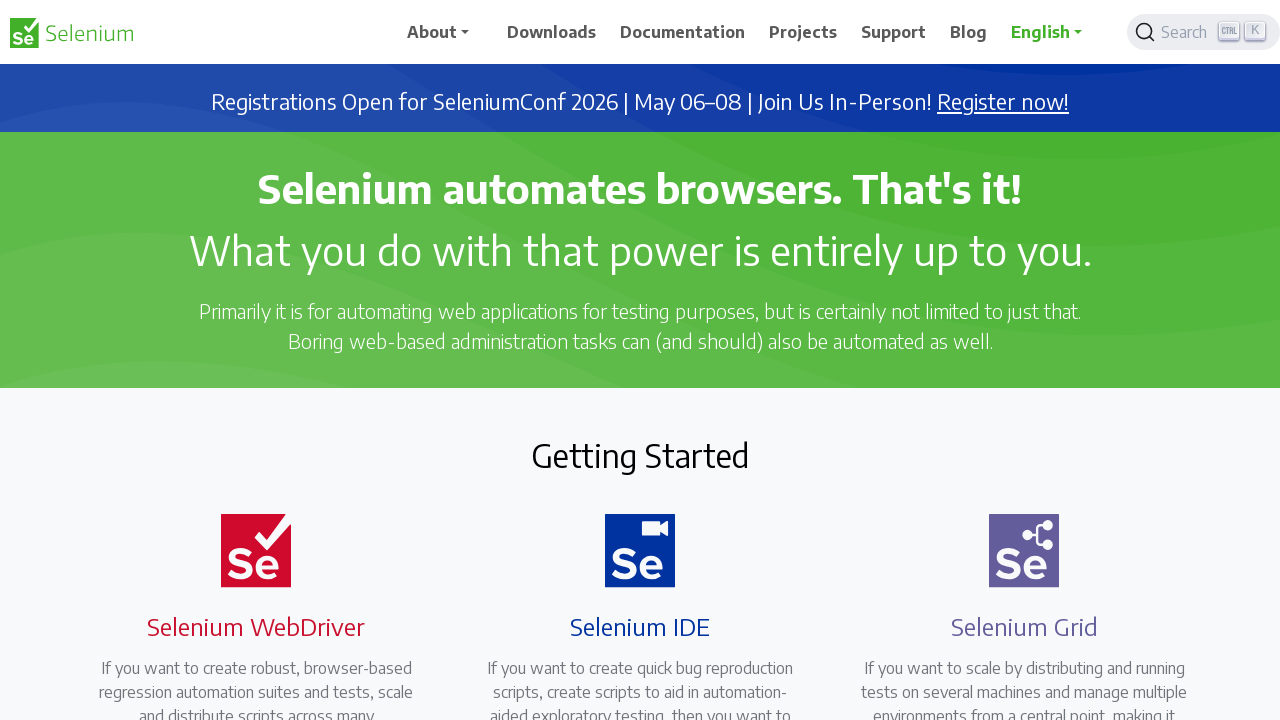

Waited for heading element to load in child window
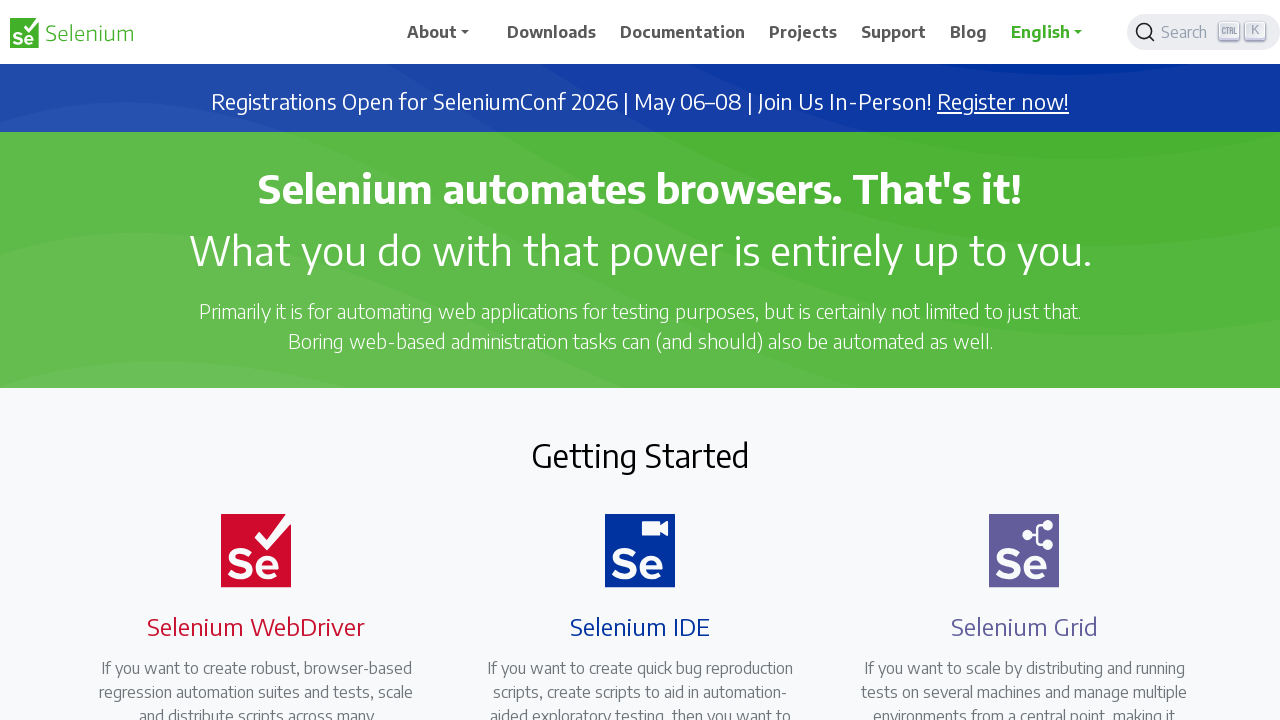

Retrieved message text from child window: 'Selenium automates browsers. That's it!'
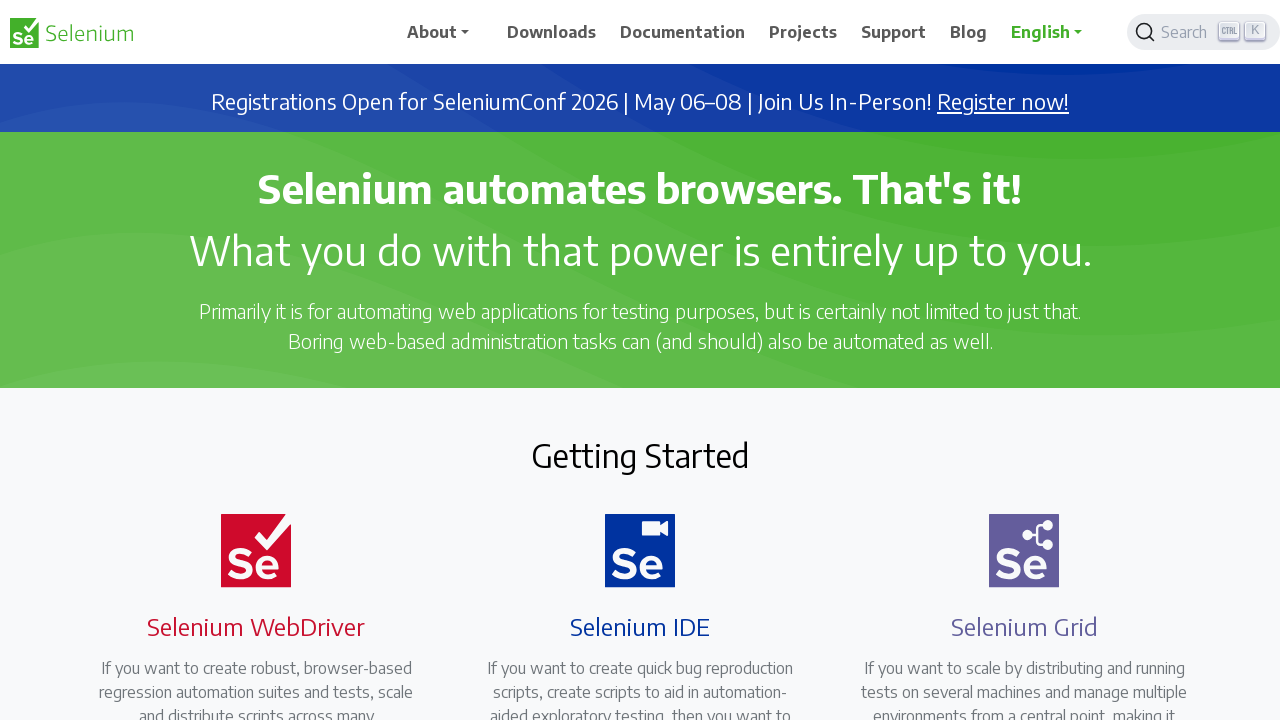

Closed child window
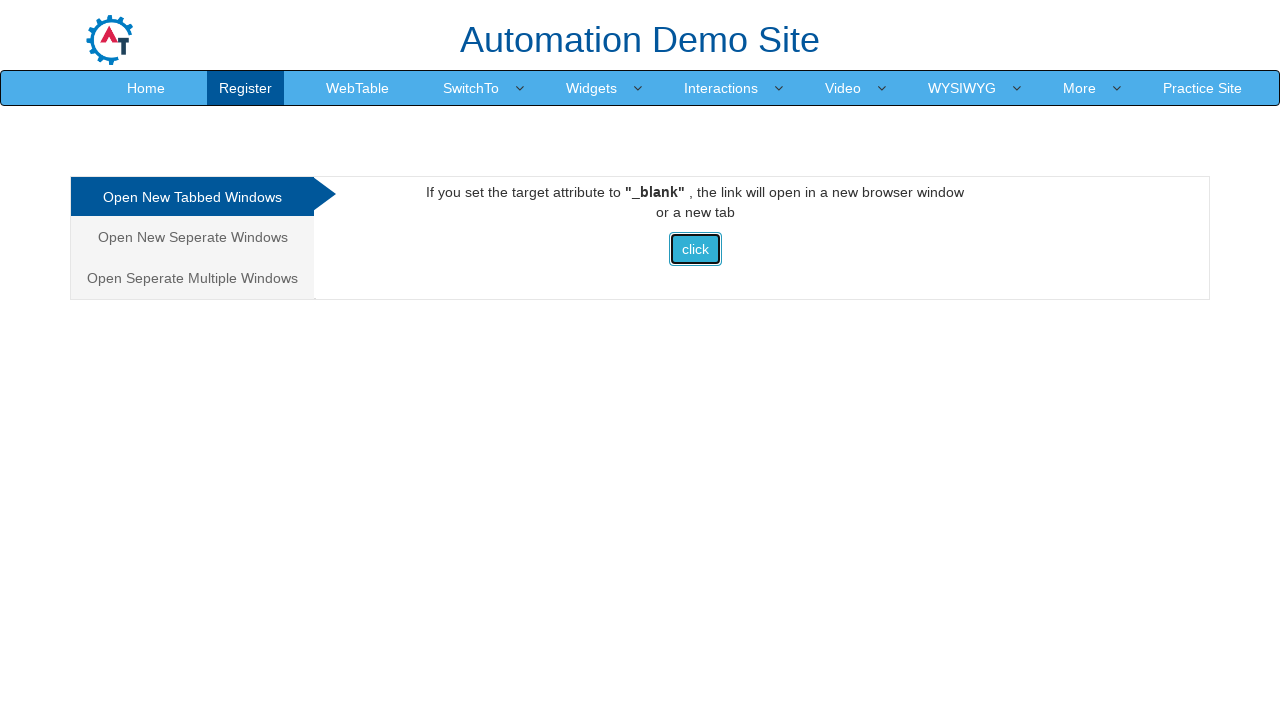

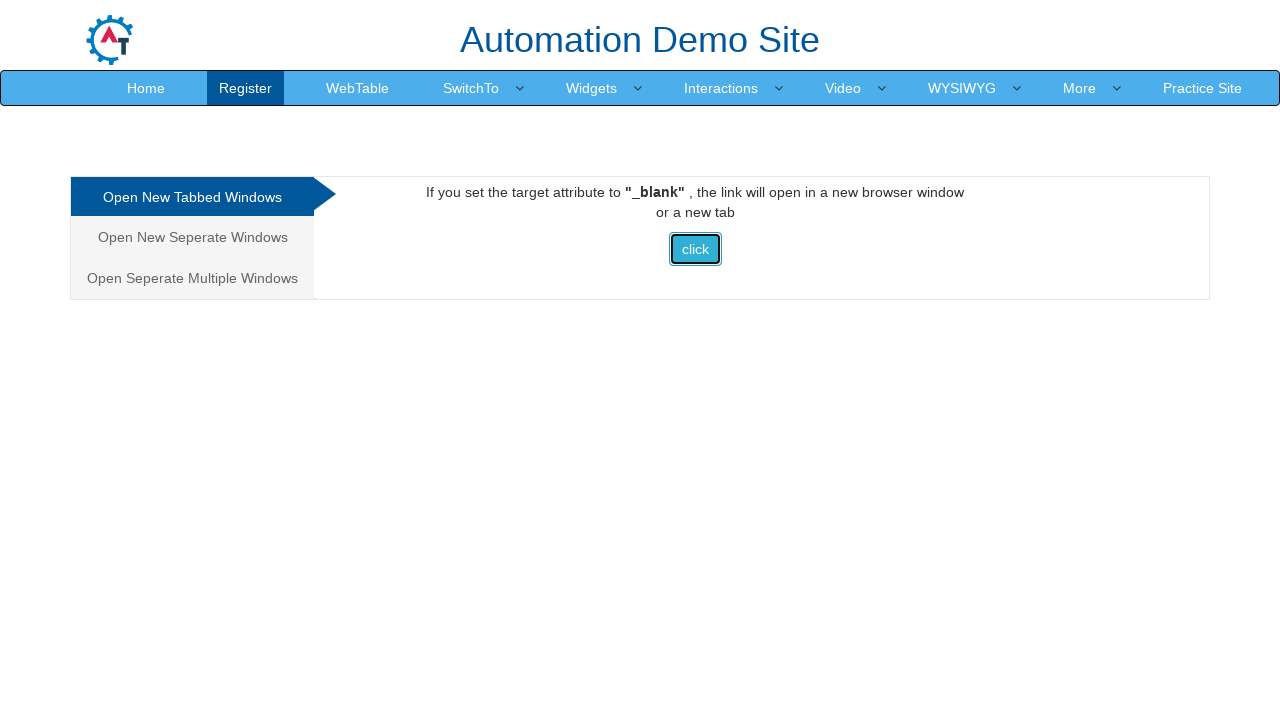